Navigates to the Smith and Warren Badges page via the First Responders dropdown menu and verifies the page title.

Starting URL: https://www.glendale.com

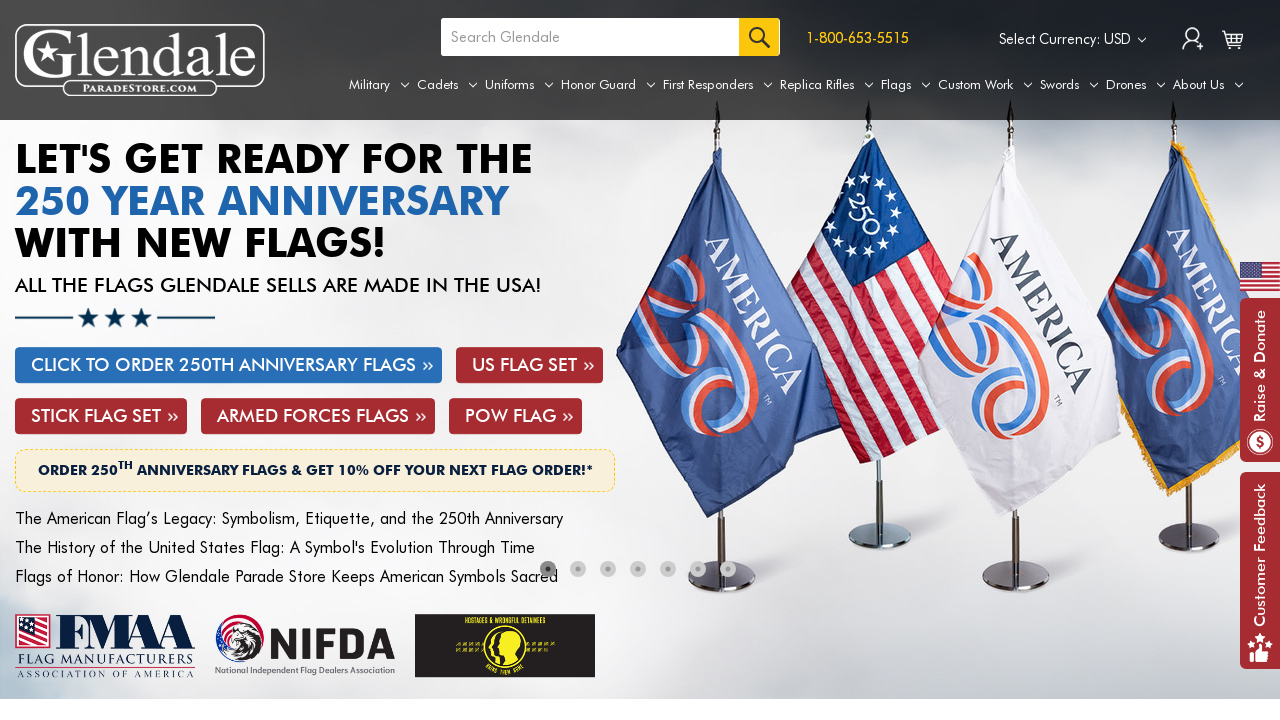

Hovered over First Responders menu to reveal dropdown at (718, 85) on a[aria-label='First Responders']
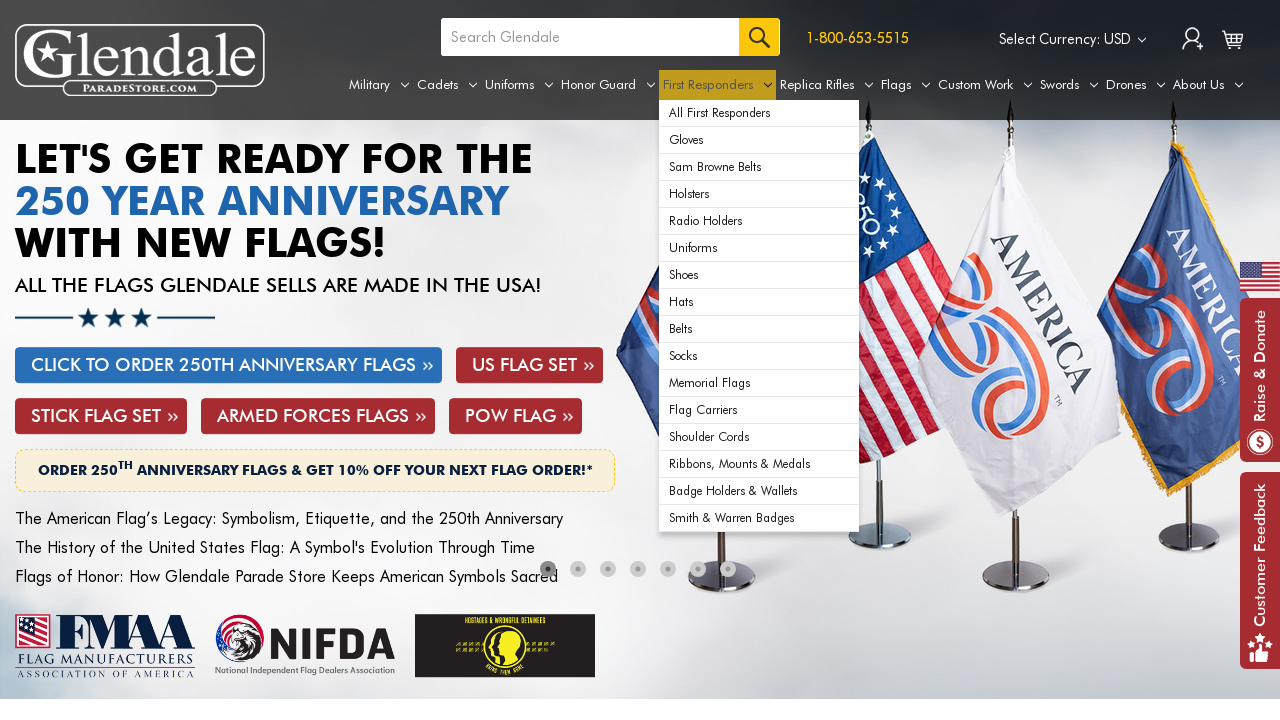

Clicked Smith and Warren Badges from dropdown menu at (759, 167) on div#navPages-155 ul.navPage-subMenu-list li.navPage-subMenu-item:nth-child(3) a.
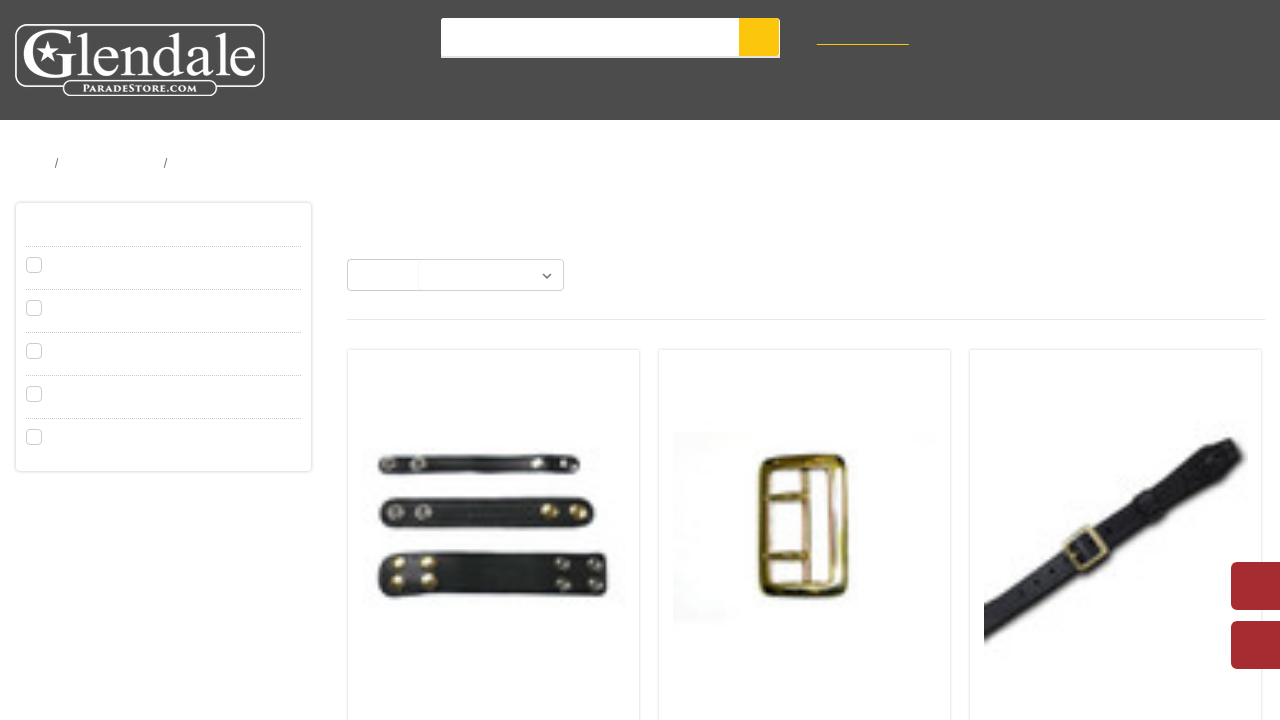

Page loaded and DOM content ready
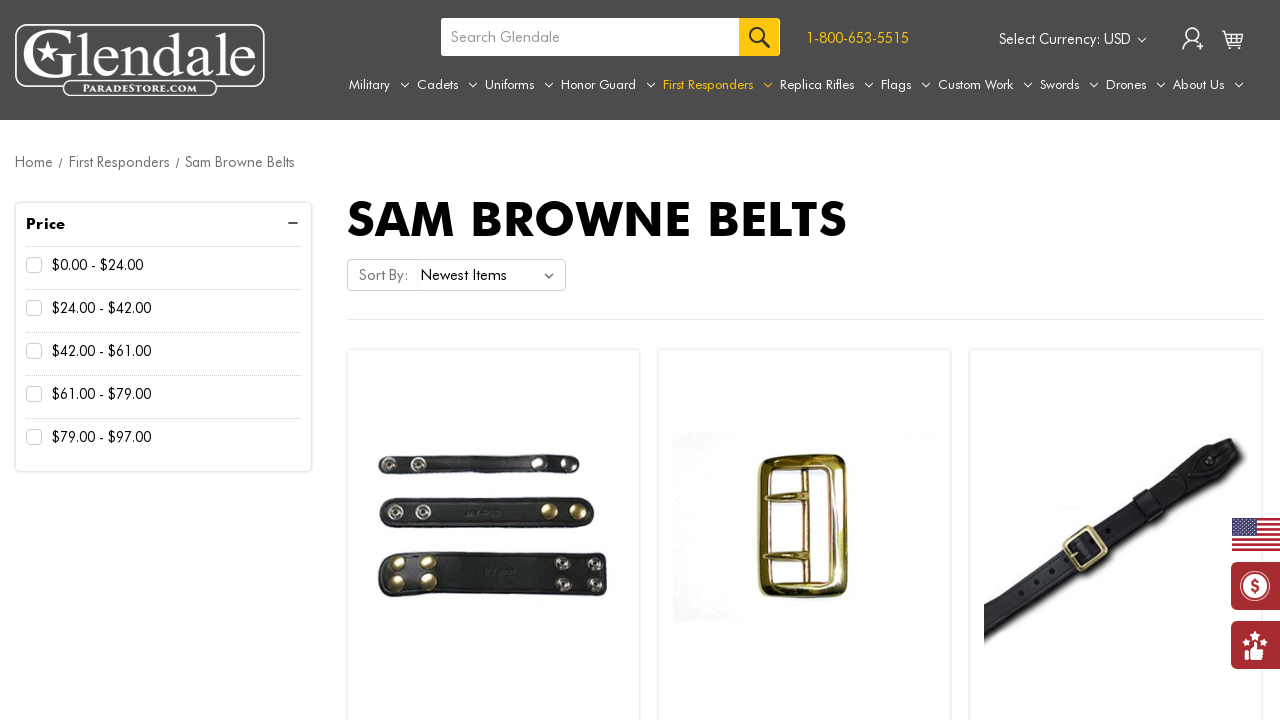

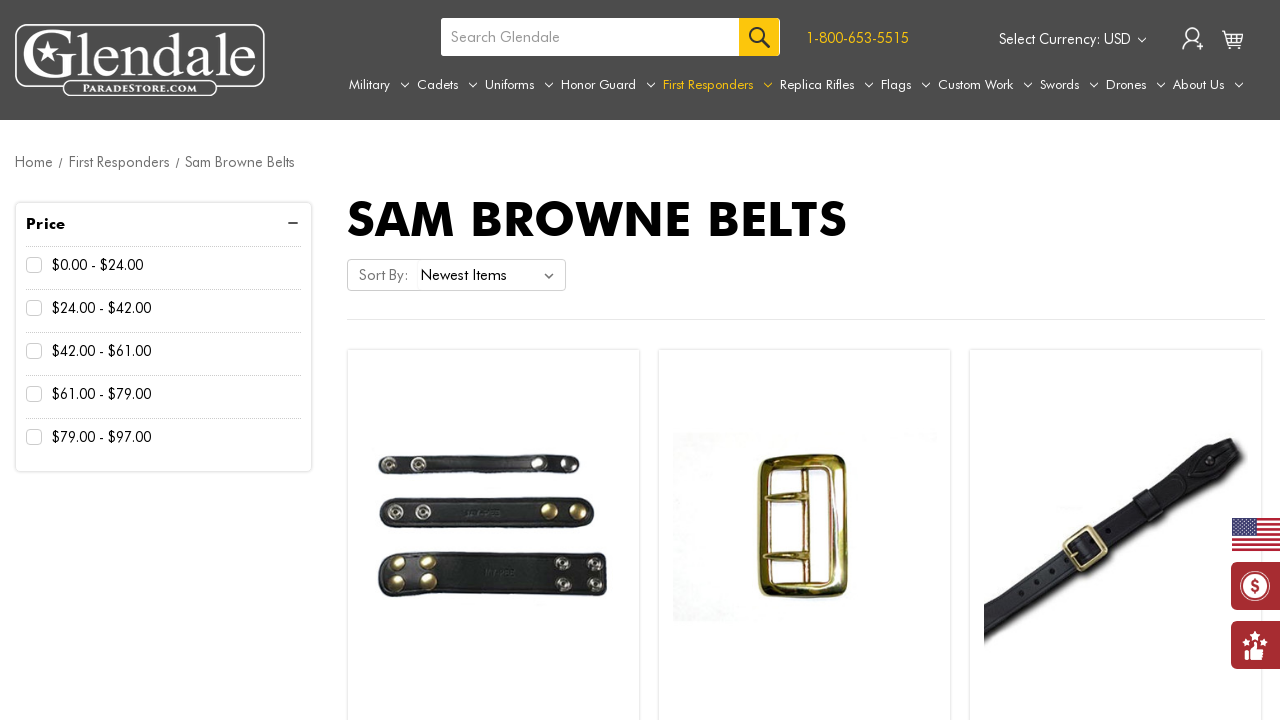